Tests a waits demo page by clicking a button and then entering text into a text field that appears after the button click

Starting URL: https://www.hyrtutorials.com/p/waits-demo.html?m=1

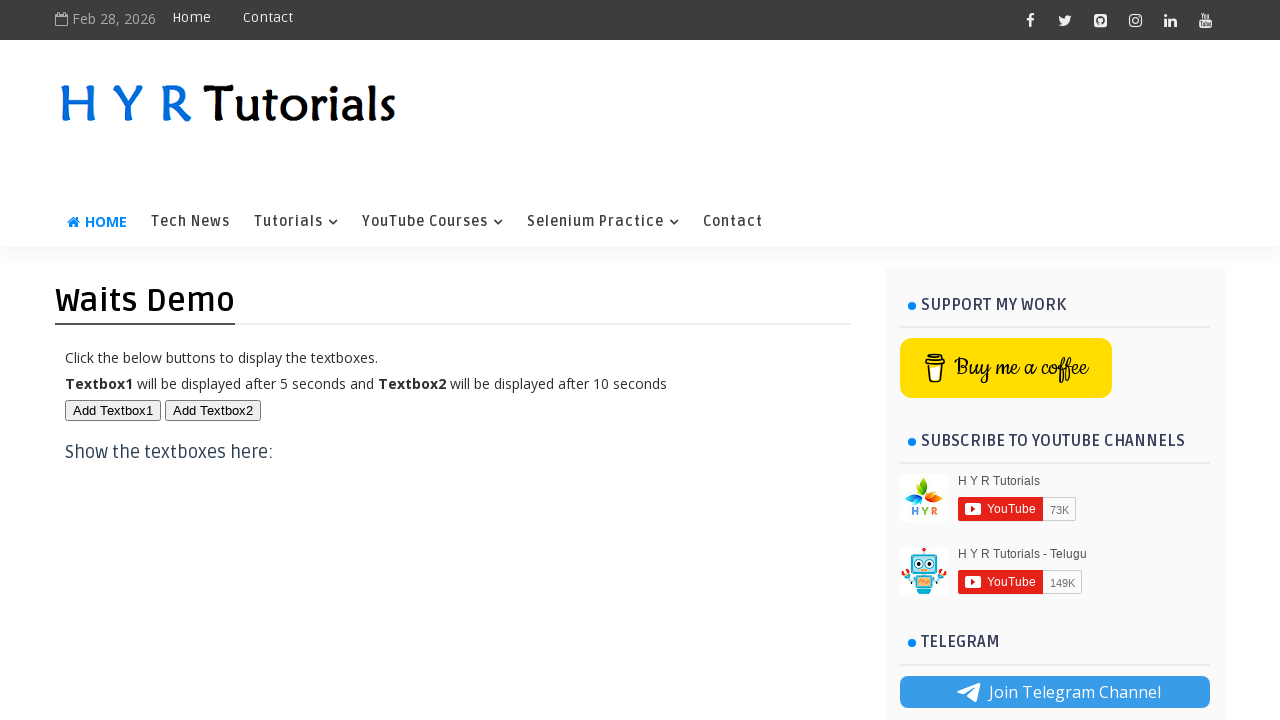

Navigated to waits demo page
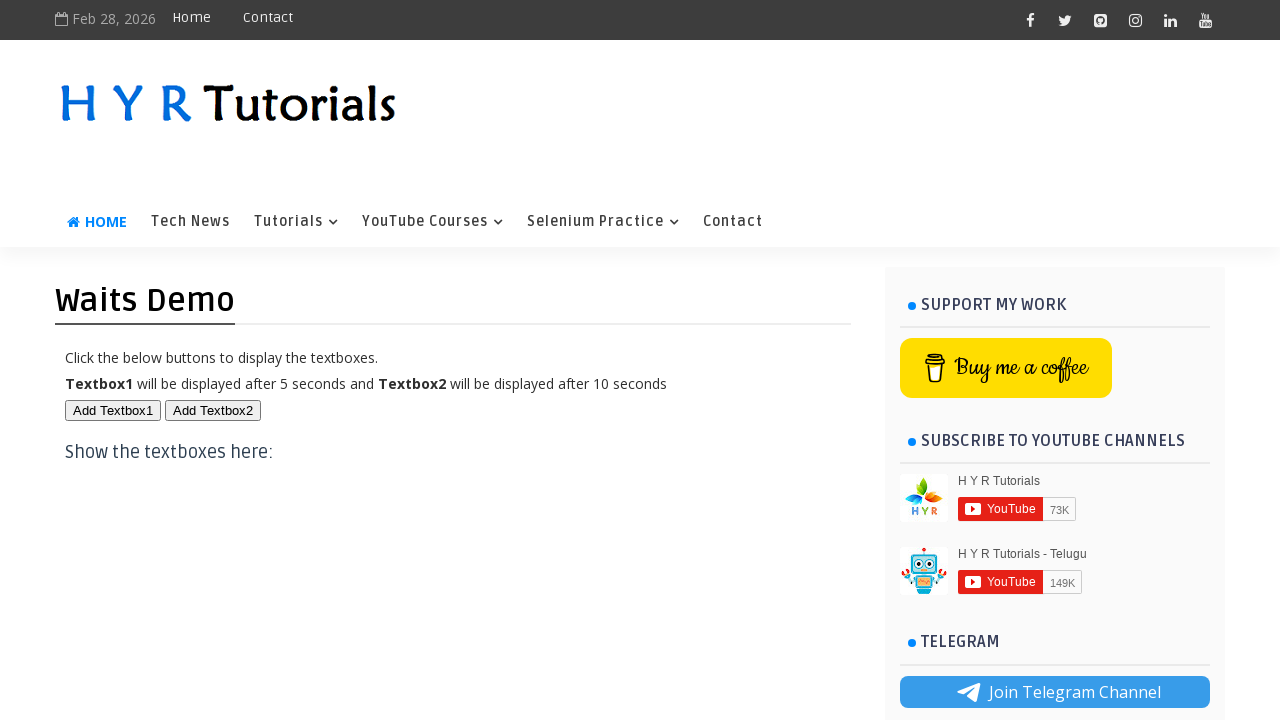

Clicked button to trigger text field appearance at (113, 410) on #btn1
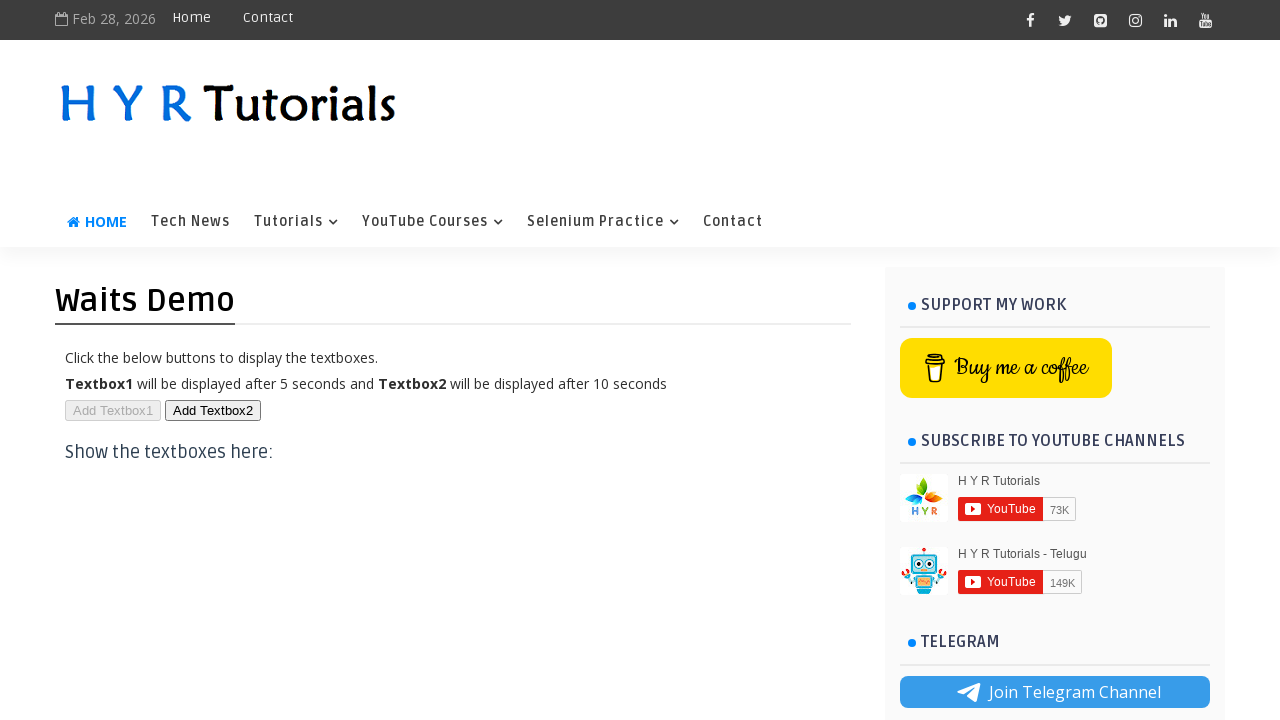

Filled text field with 'hi i am kiran' on #txt1
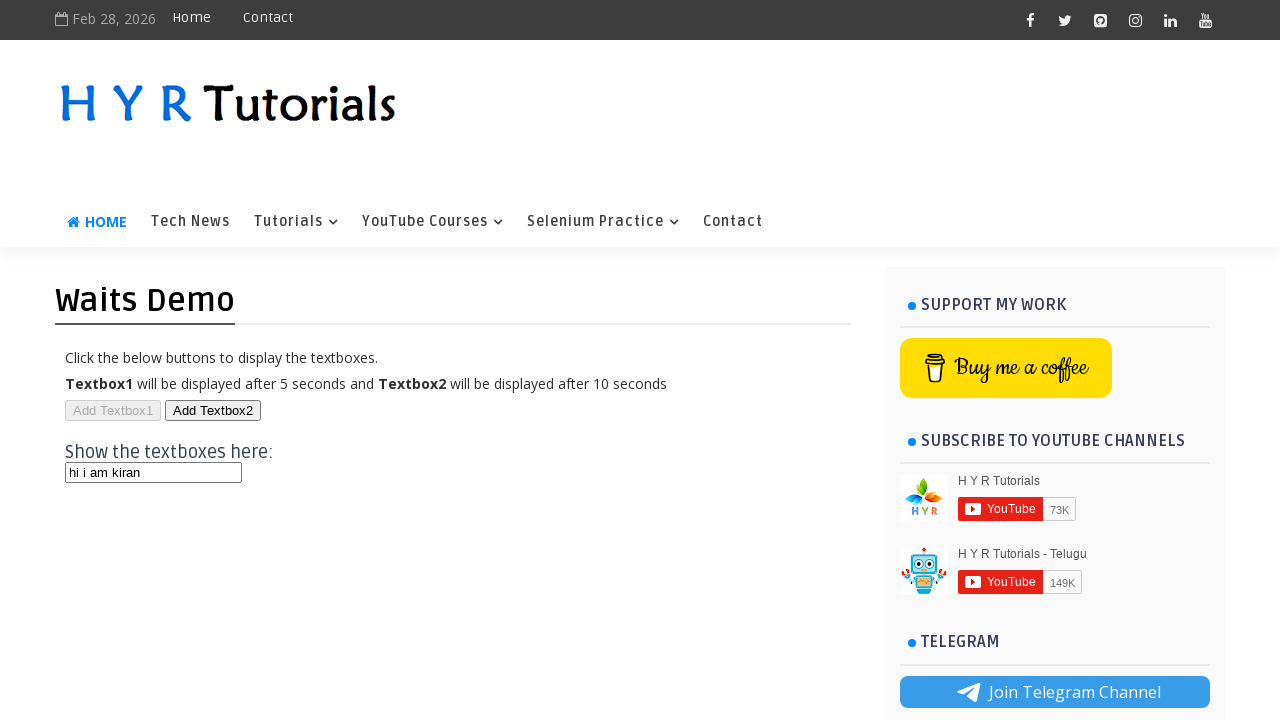

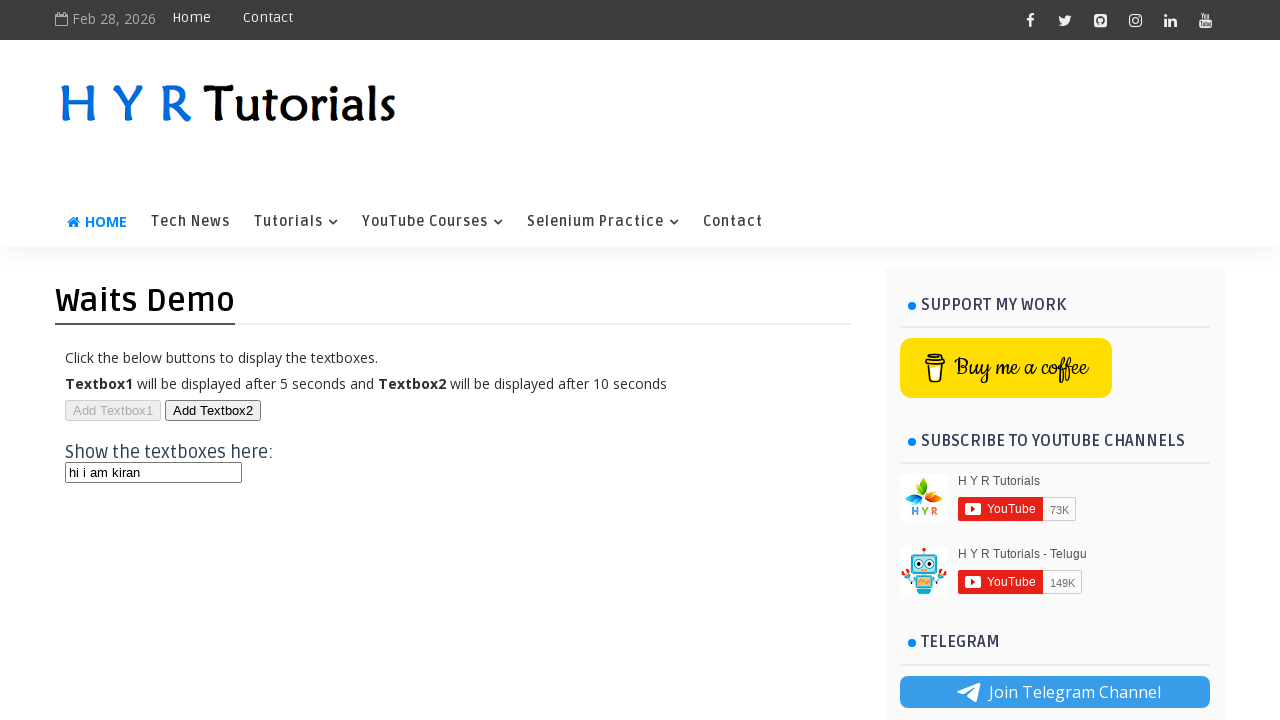